Tests that the counter displays the current number of todo items as they are added

Starting URL: https://demo.playwright.dev/todomvc

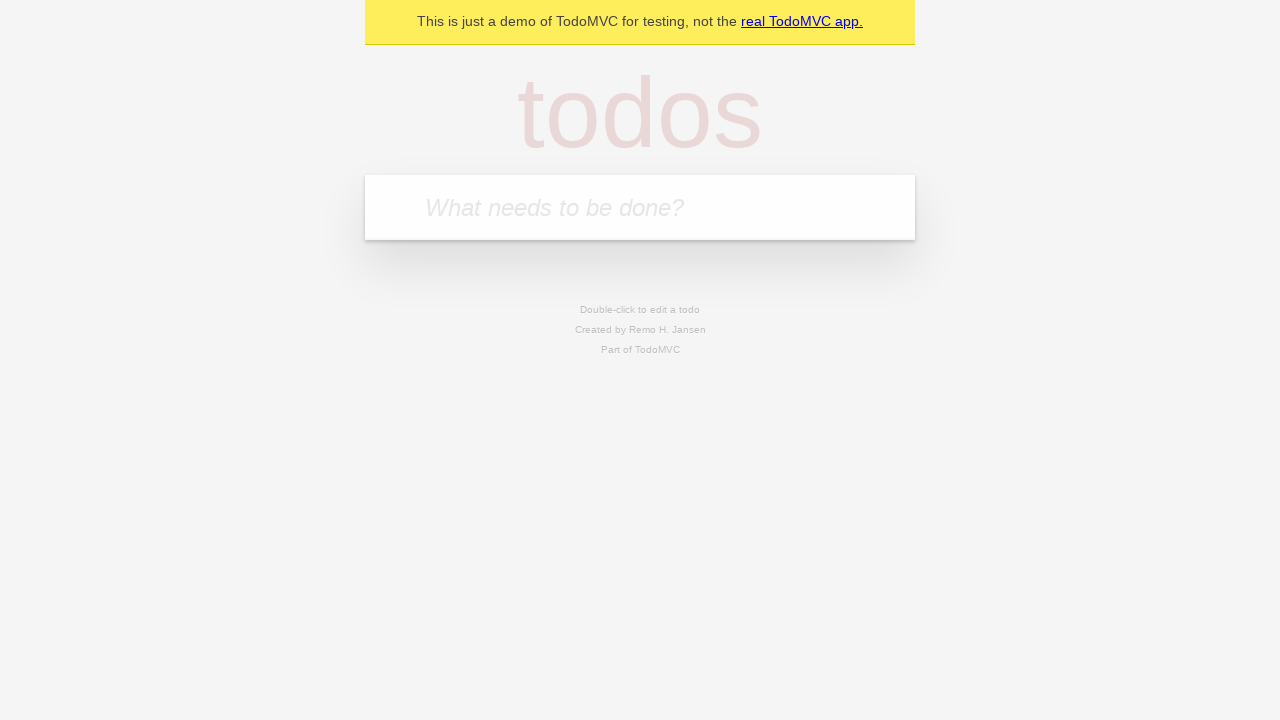

Filled todo input with 'buy some cheese' on internal:attr=[placeholder="What needs to be done?"i]
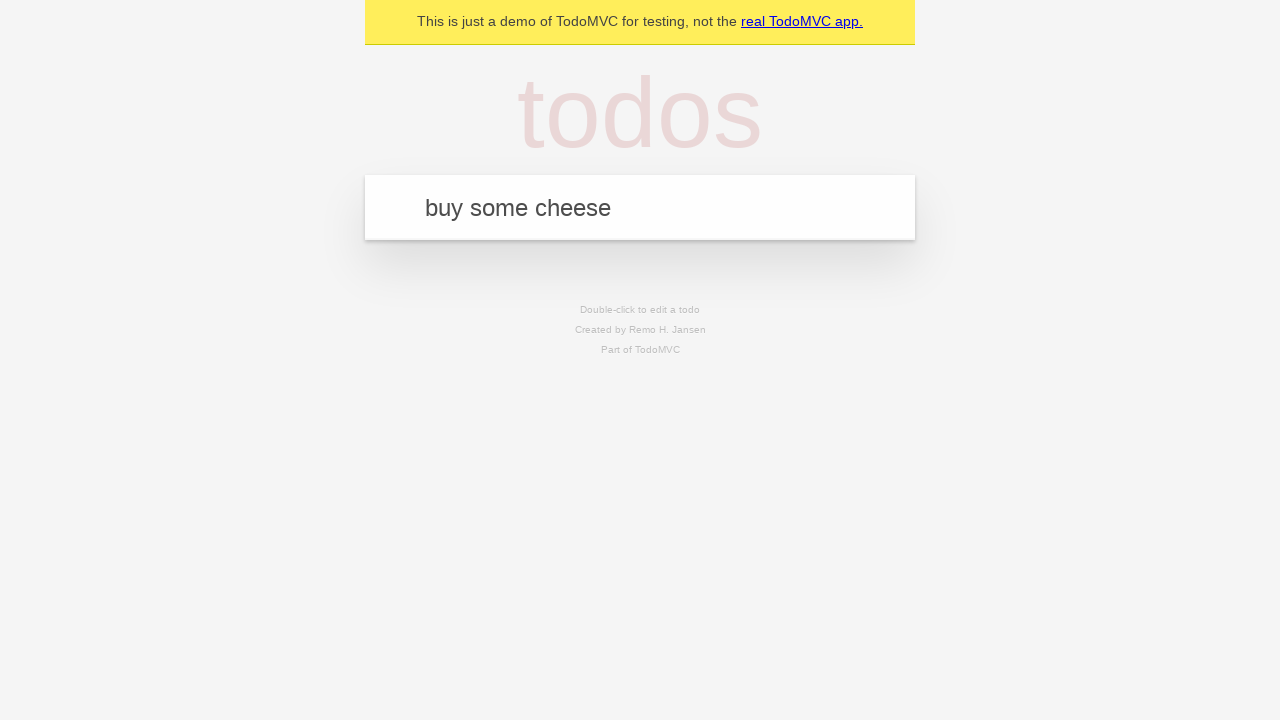

Pressed Enter to add first todo item on internal:attr=[placeholder="What needs to be done?"i]
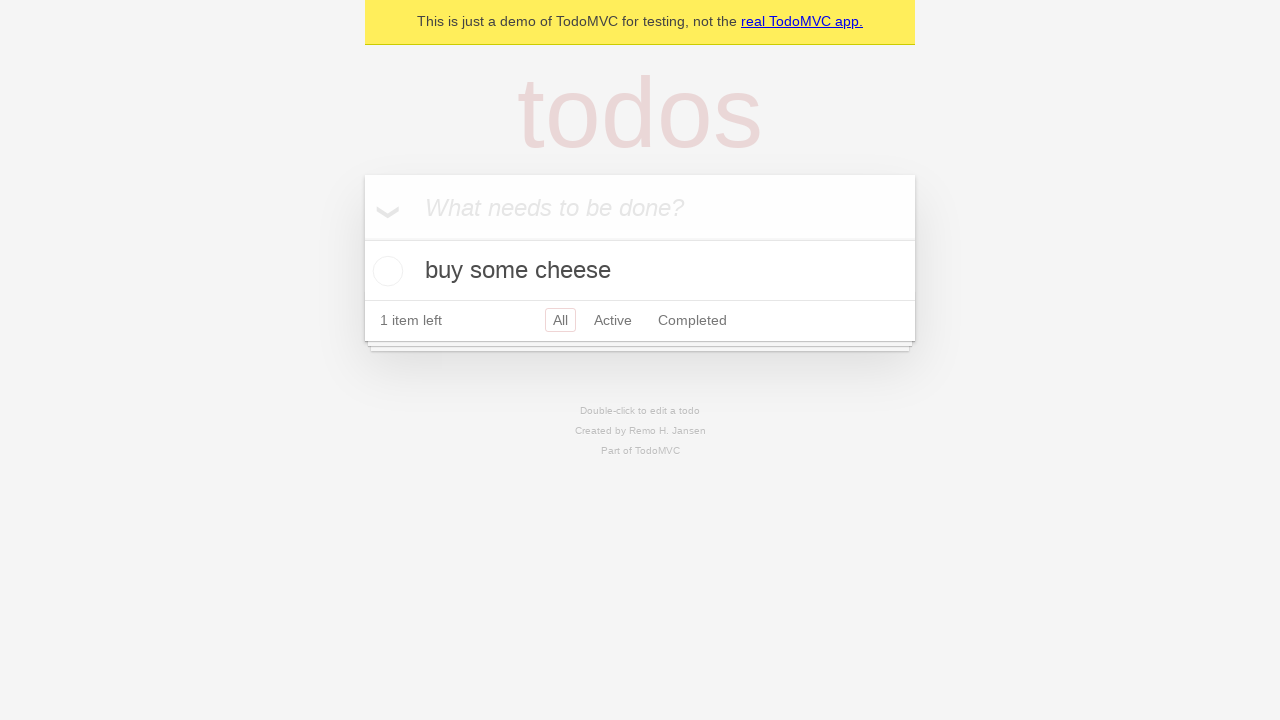

Todo counter appeared after adding first item
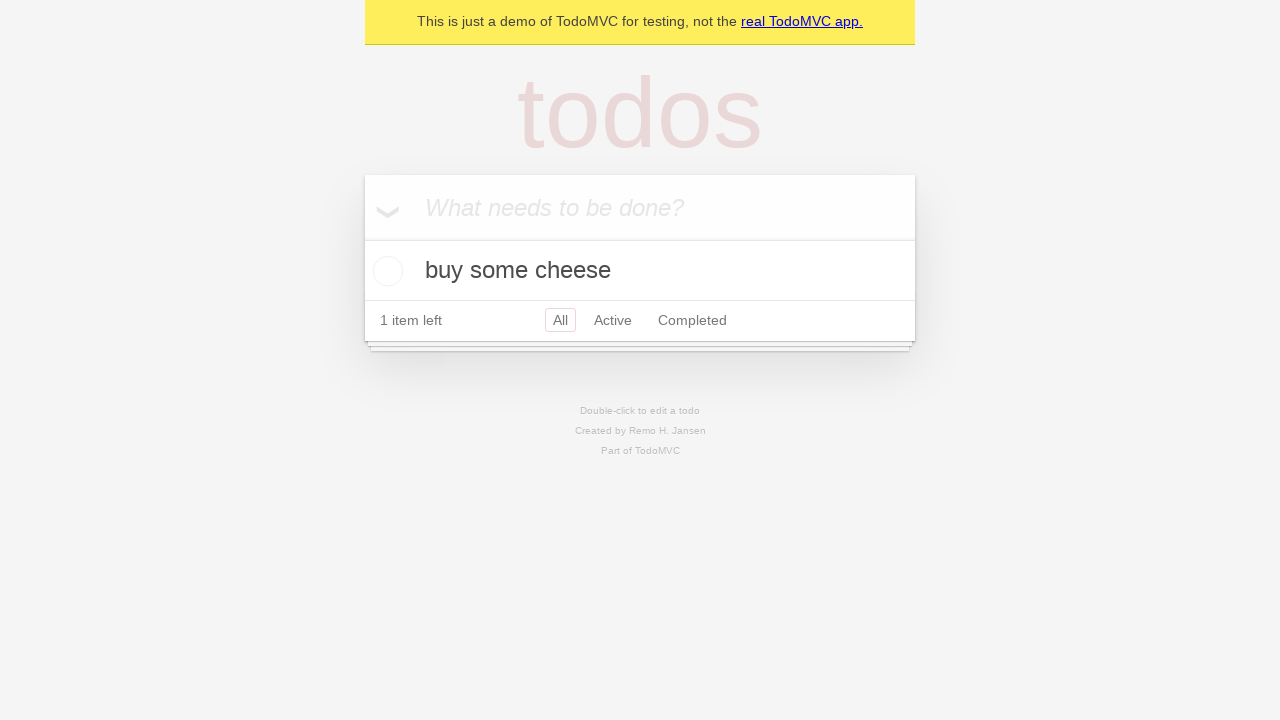

Filled todo input with 'feed the cat' on internal:attr=[placeholder="What needs to be done?"i]
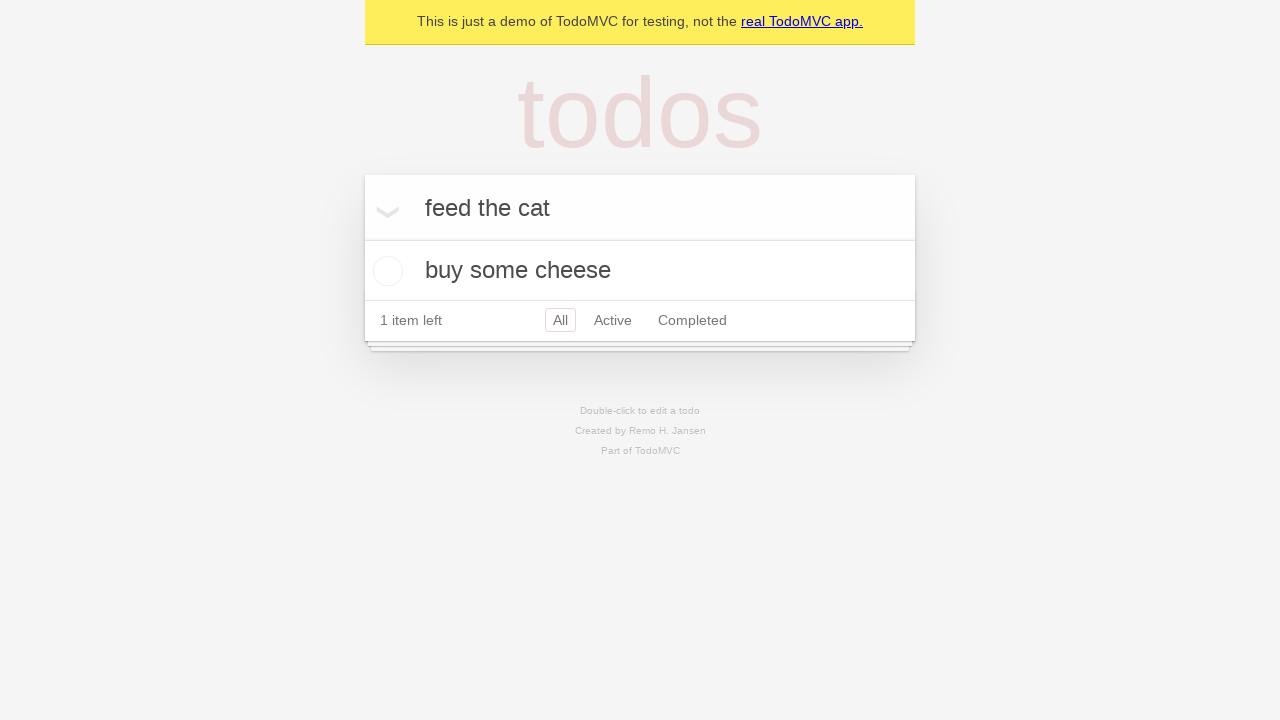

Pressed Enter to add second todo item on internal:attr=[placeholder="What needs to be done?"i]
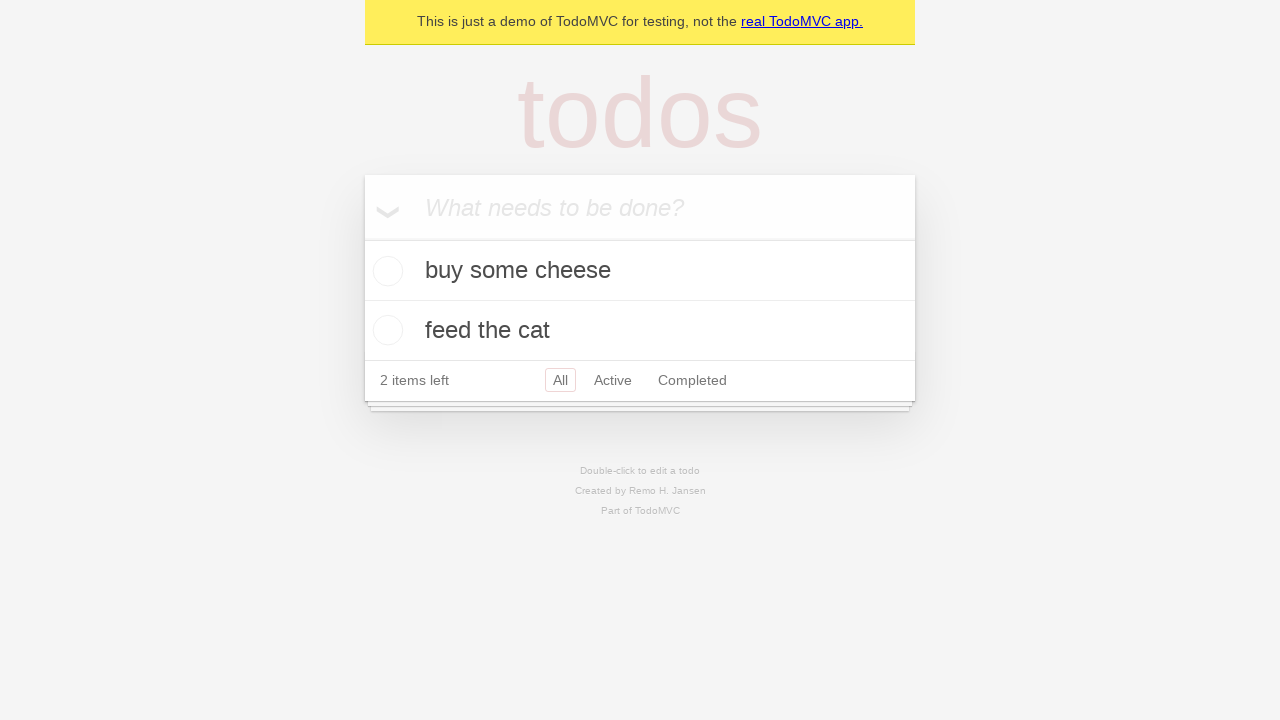

Counter updated to show 2 items left
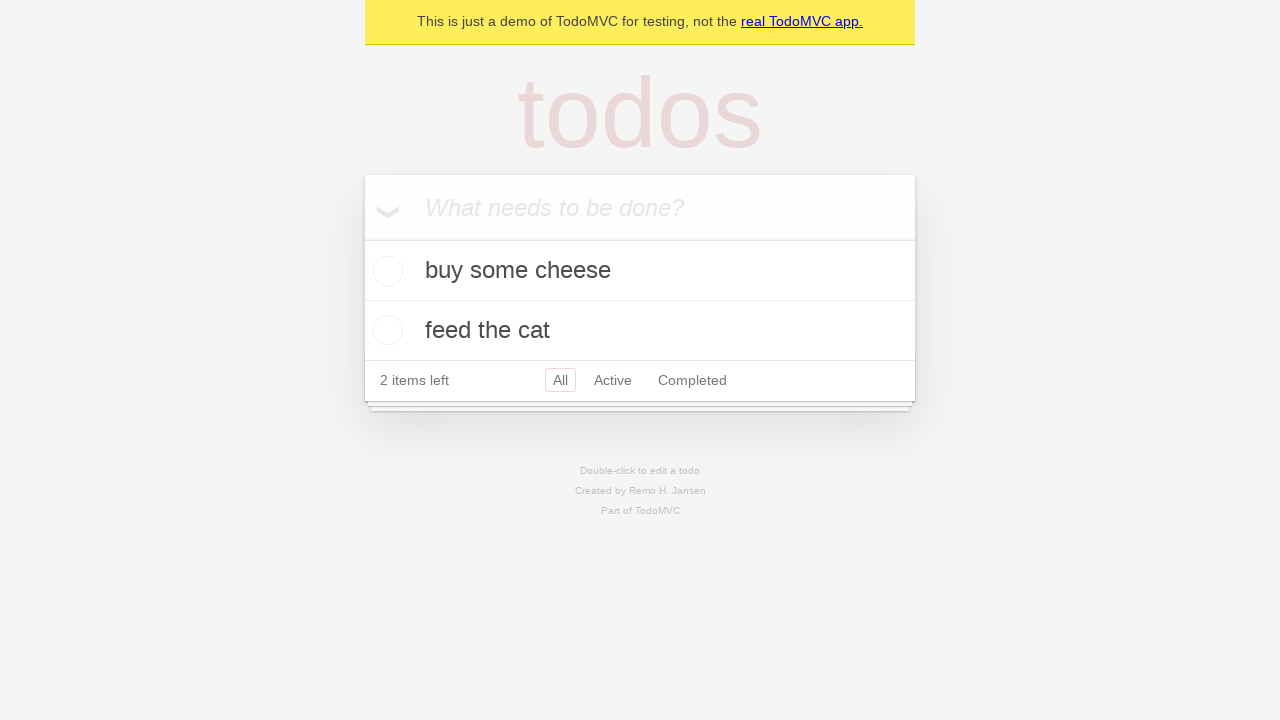

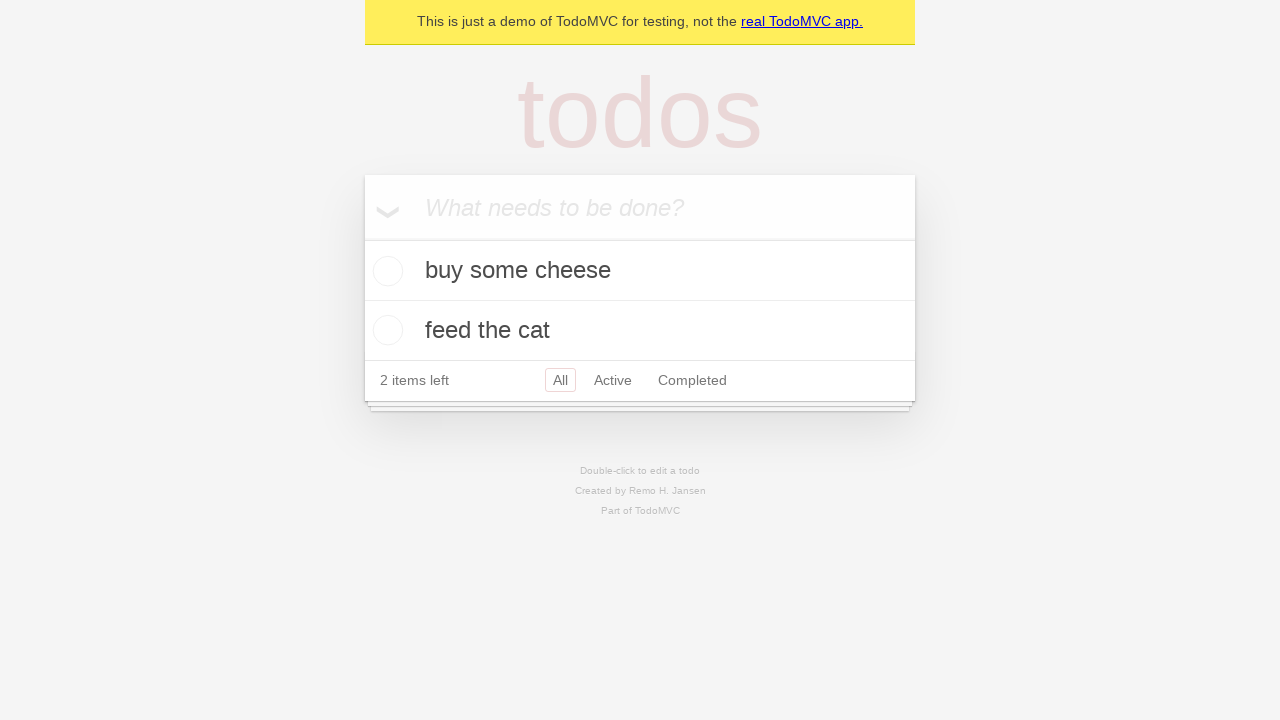